Tests dynamic loading functionality by clicking a start button and verifying the loading indicator appears and then the final content is displayed.

Starting URL: http://the-internet.herokuapp.com/dynamic_loading/1

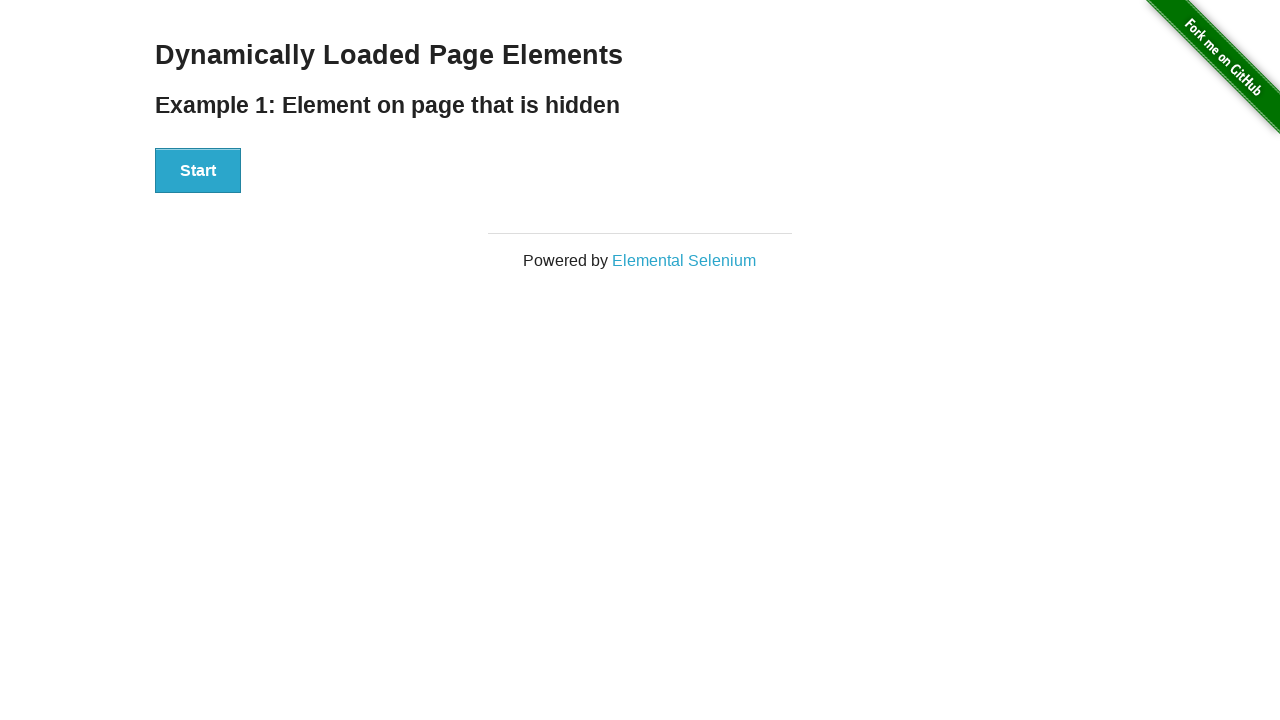

Clicked the start button to initiate dynamic loading at (198, 171) on button
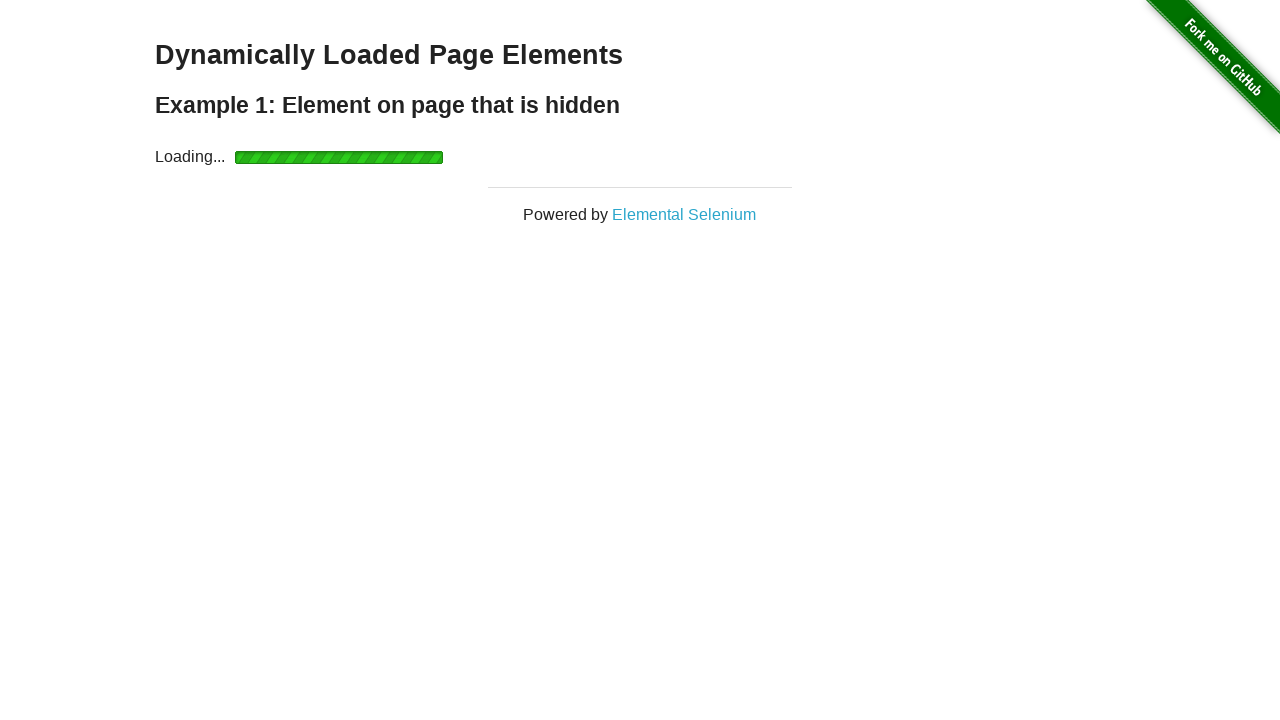

Loading indicator appeared
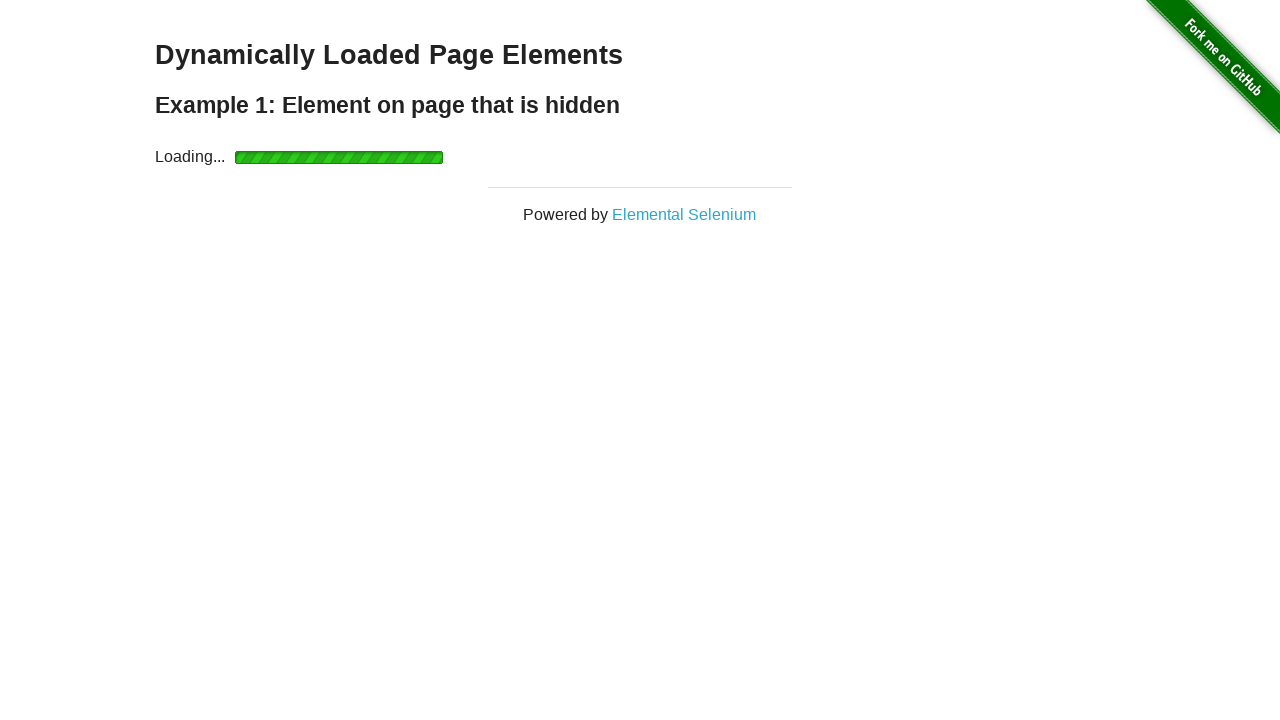

Loading indicator disappeared after content loaded
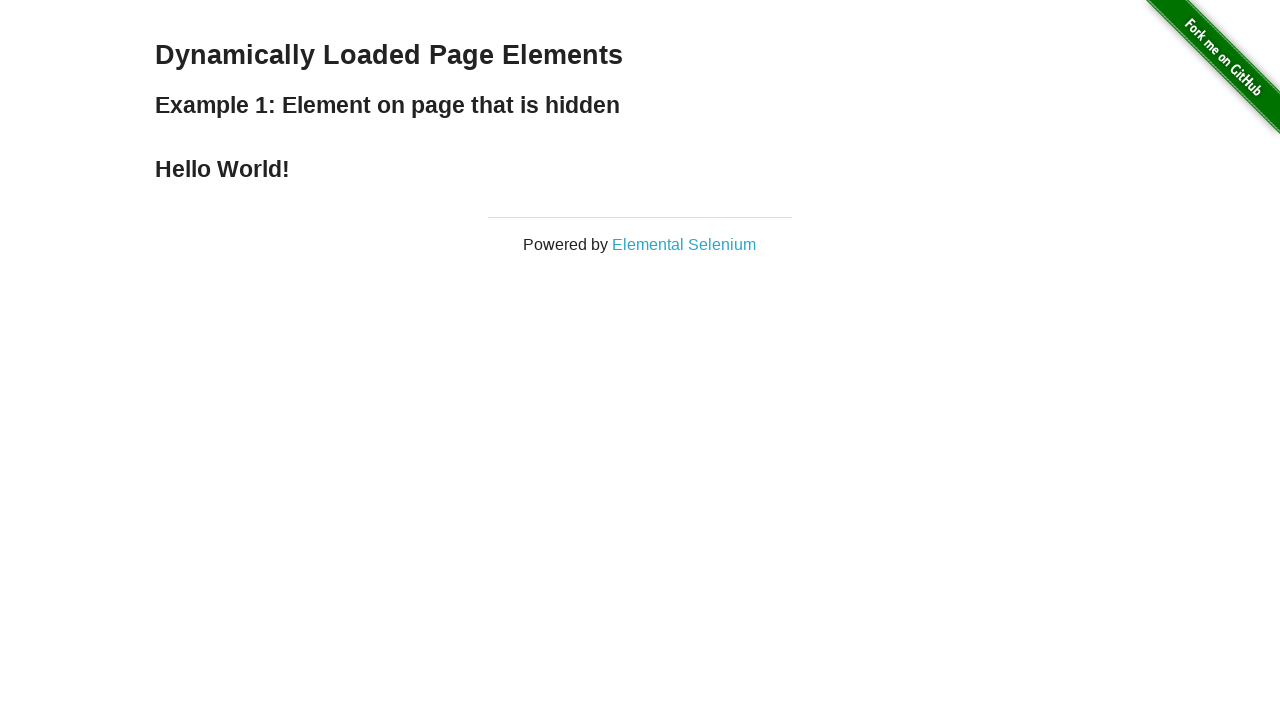

Final content element is now visible
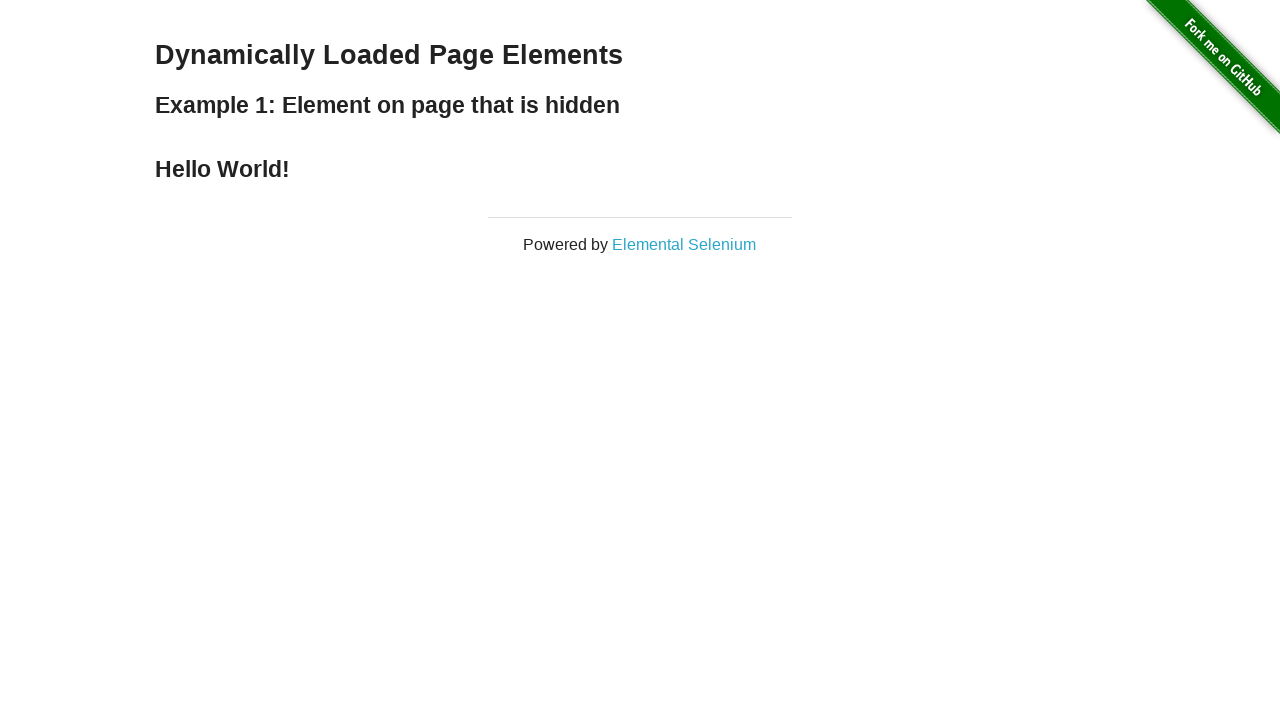

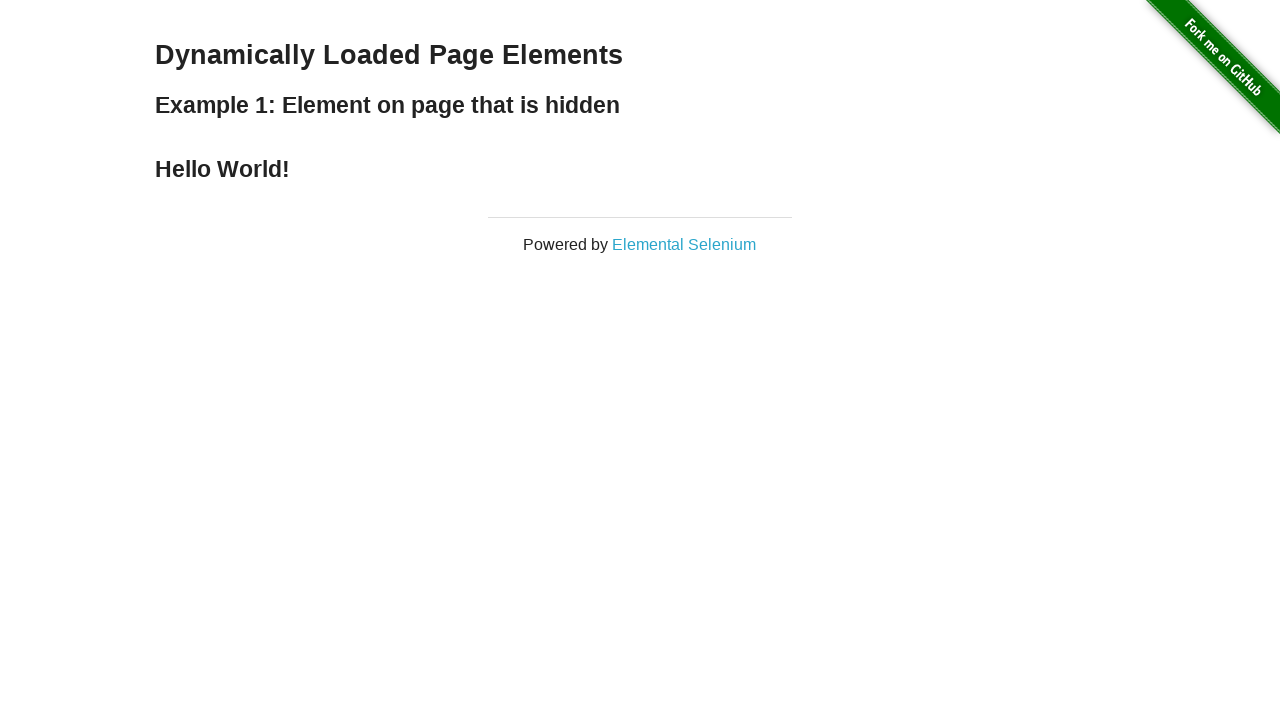